Verifies that email and password input fields exist and are visible on the login page

Starting URL: https://codility-frontend-prod.s3.amazonaws.com/media/task_static/qa_login_page/9a83bda125cd7398f9f482a3d6d45ea4/static/attachments/reference_page.html

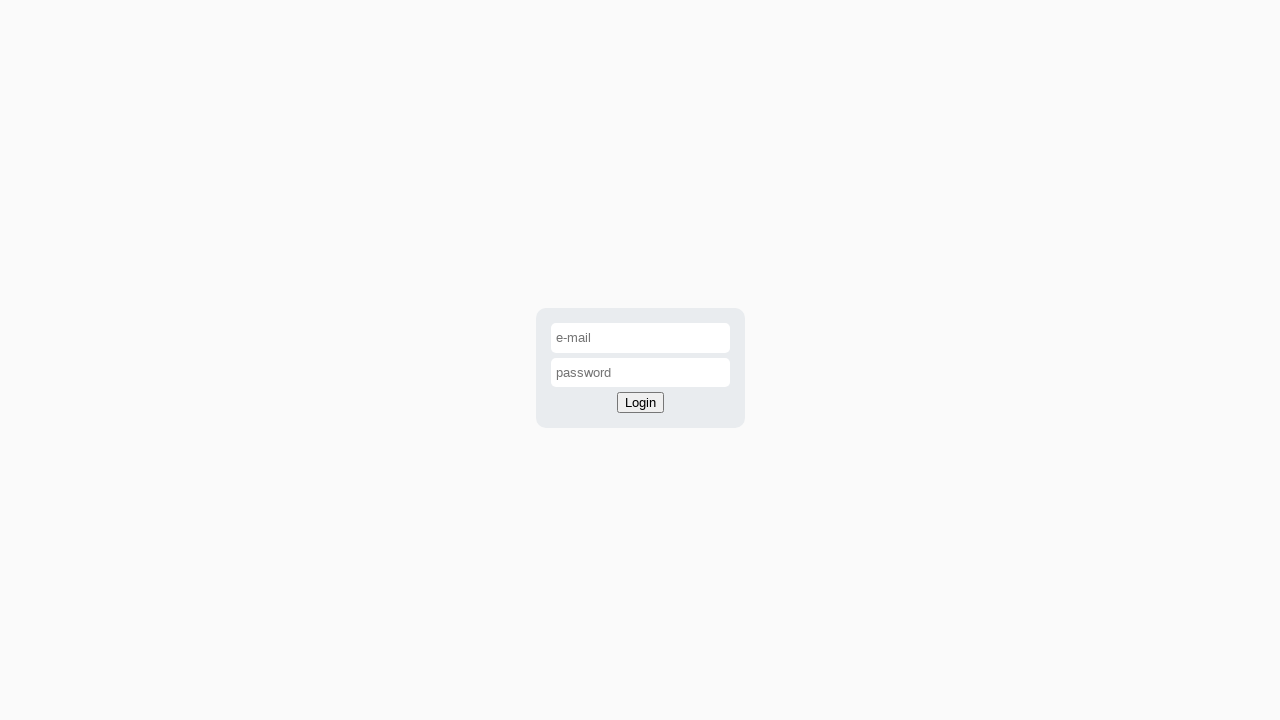

Navigated to login page
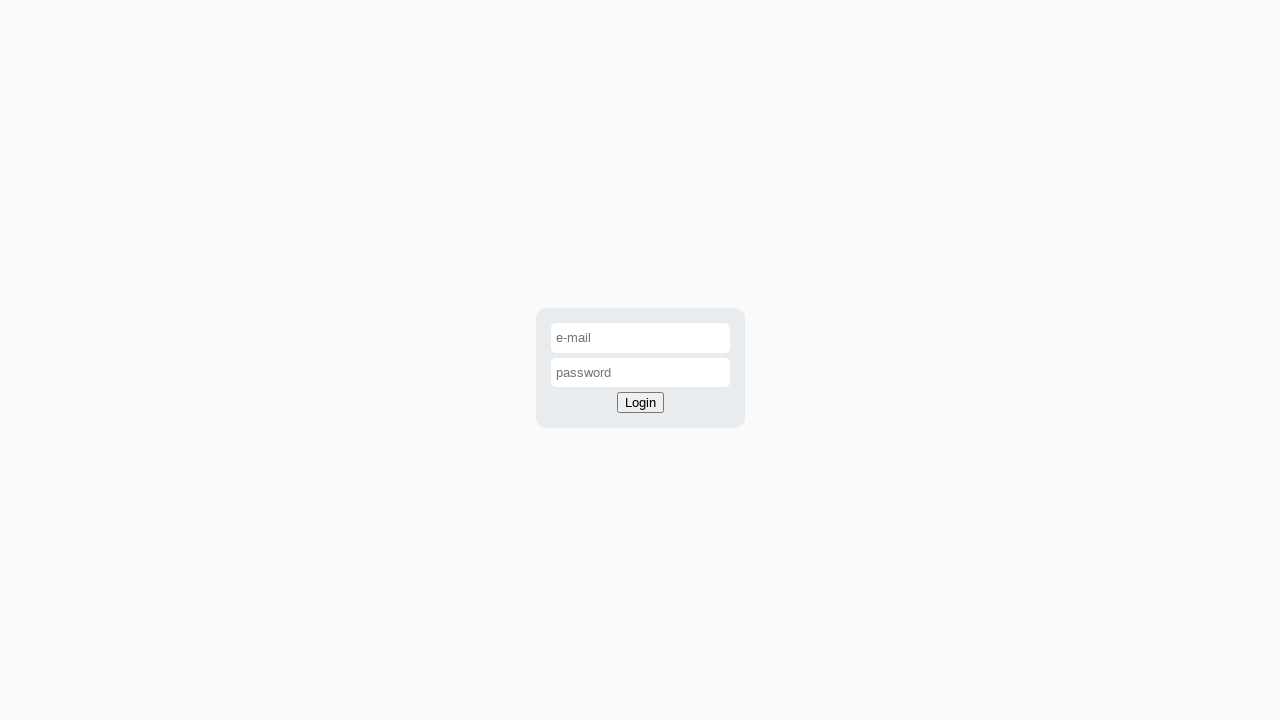

Email input field is visible
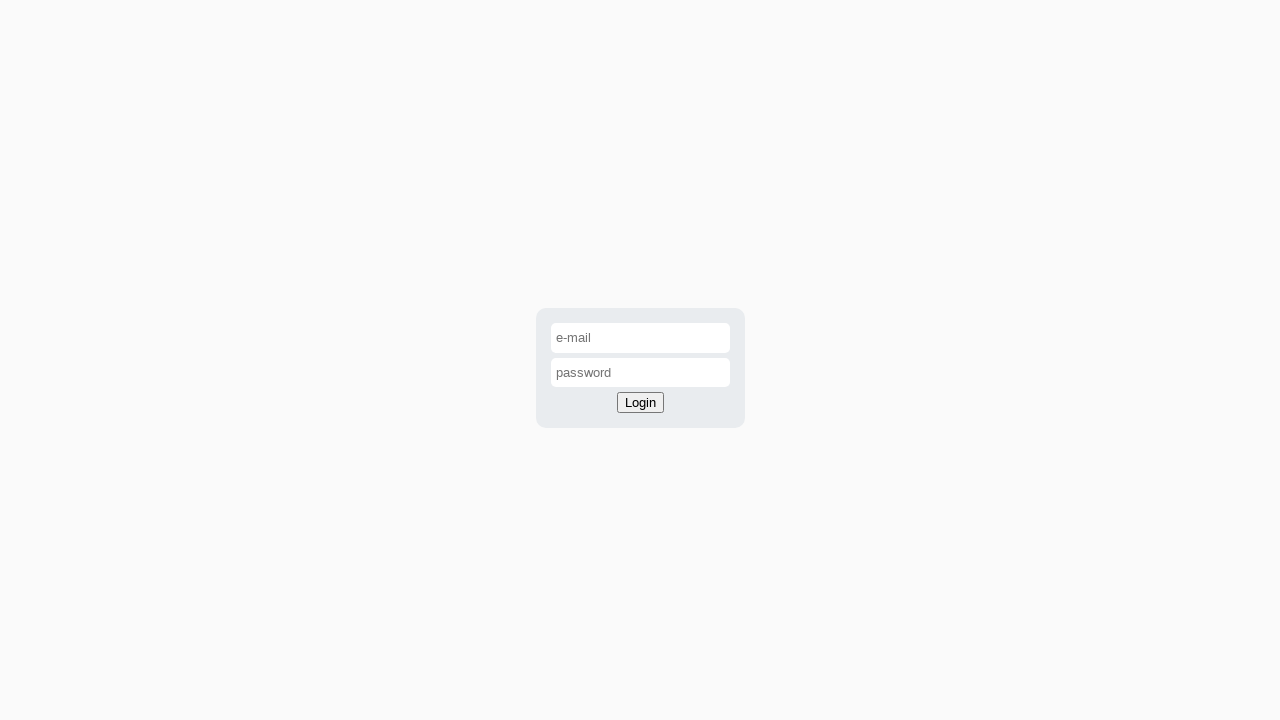

Password input field is visible
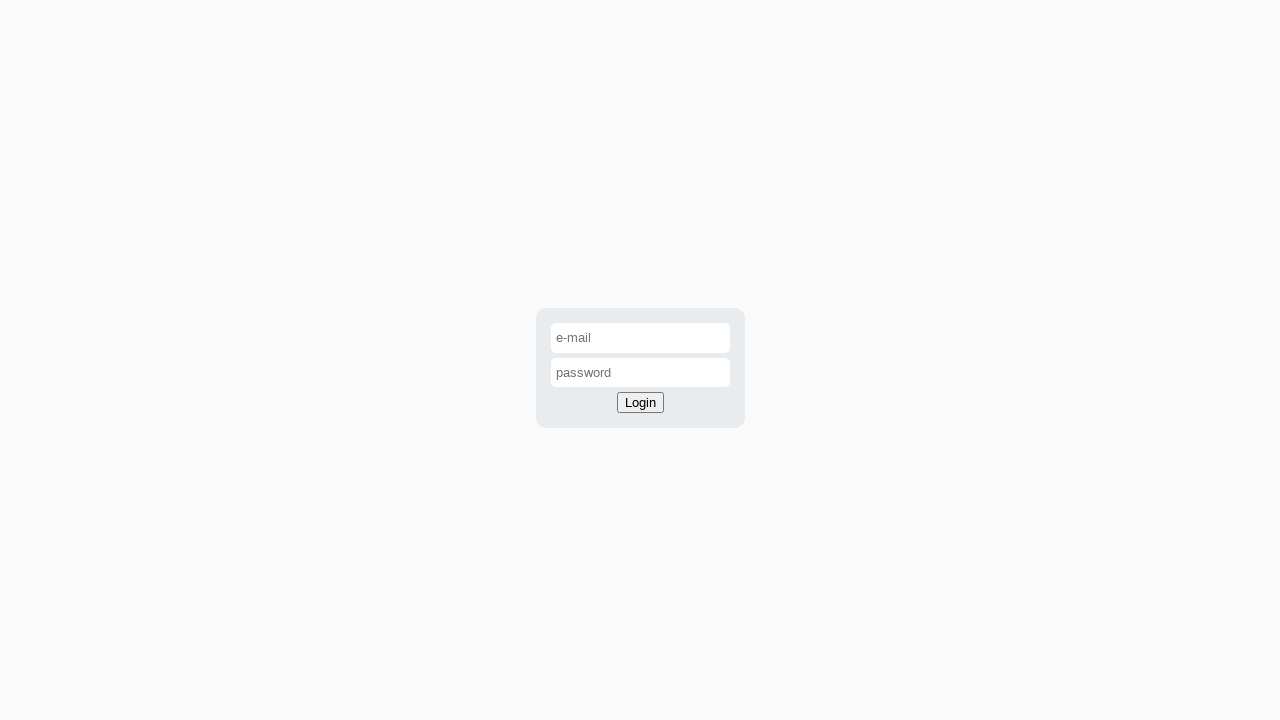

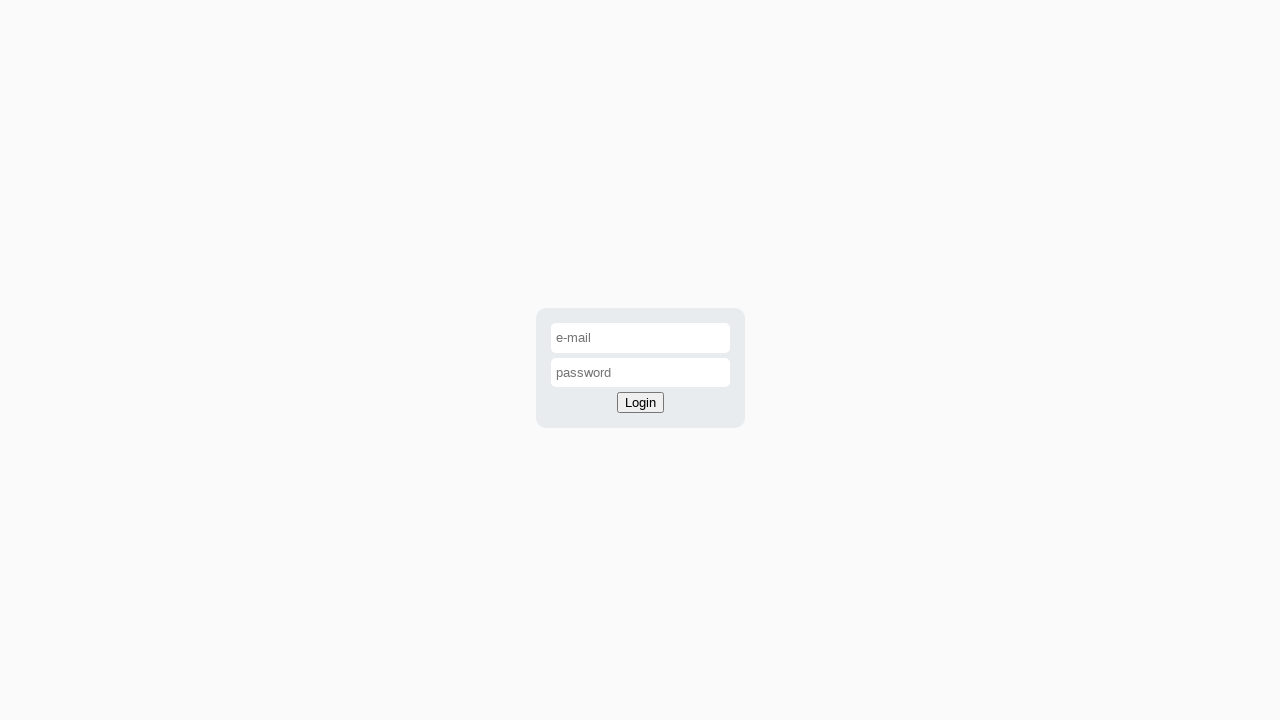